Automates the MyBib citation generator by adding a website URL as a citation source, searching for it, selecting the result, handling any confirmation dialogs, and saving the citation.

Starting URL: https://www.mybib.com/

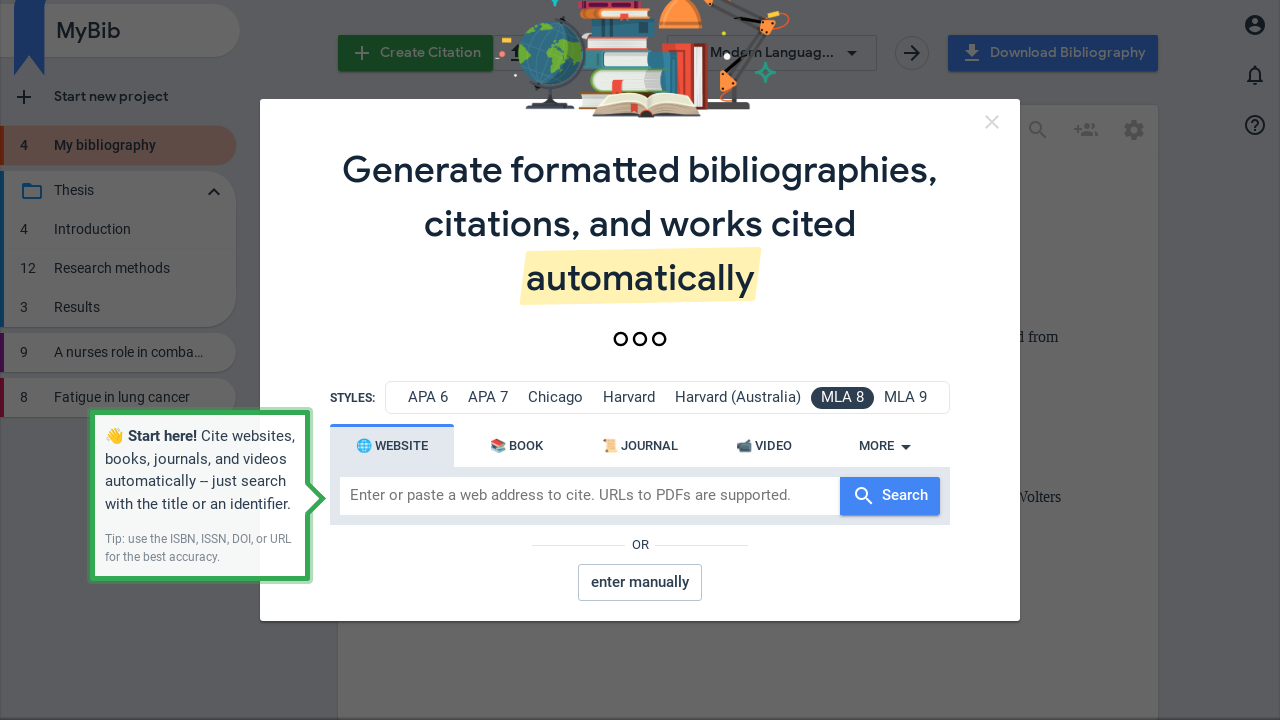

Waited for material-icons element to load
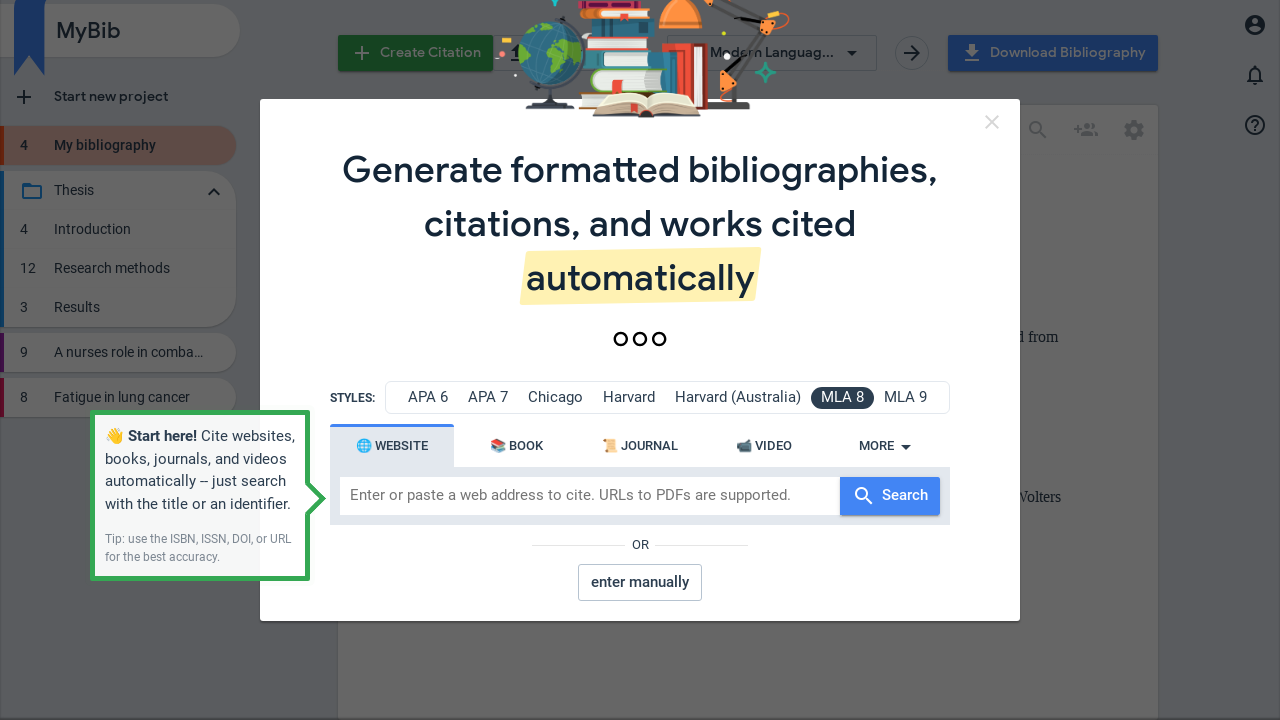

Clicked X button to close initial popup/dialog at (992, 122) on .material-icons
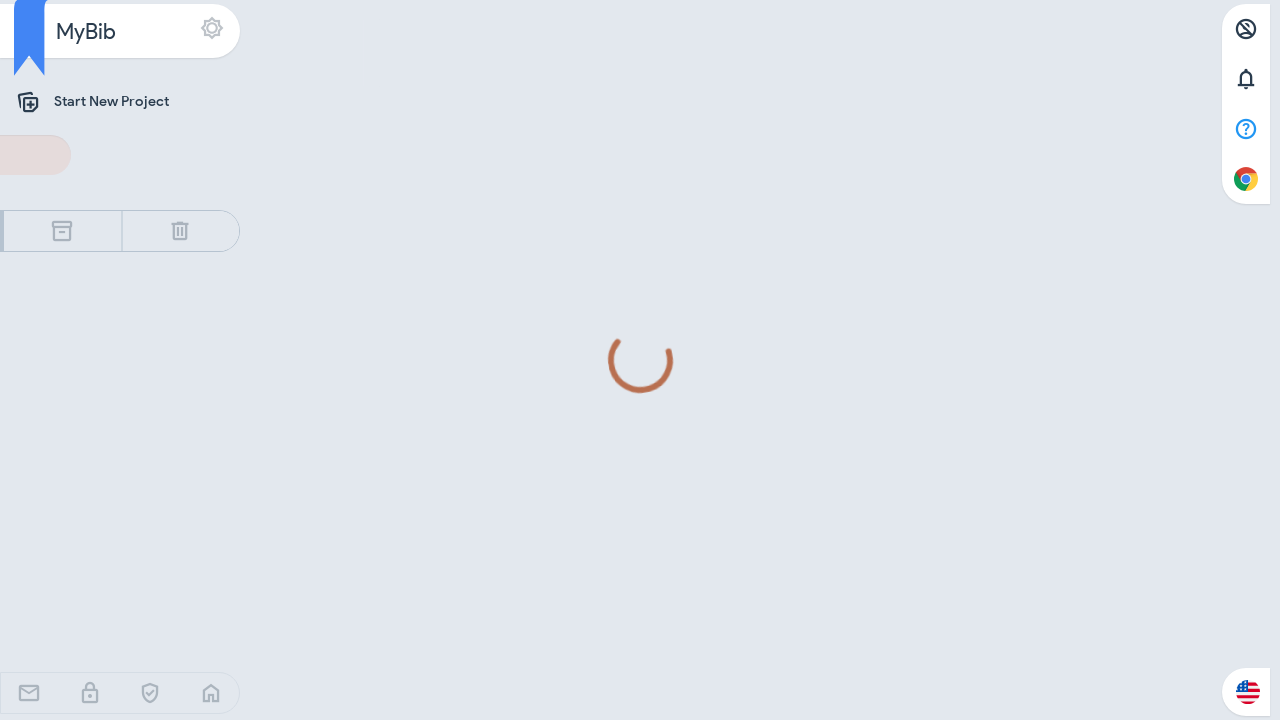

Clicked 'Add Citation' button at (406, 53) on .mu-raised-button-wrapper
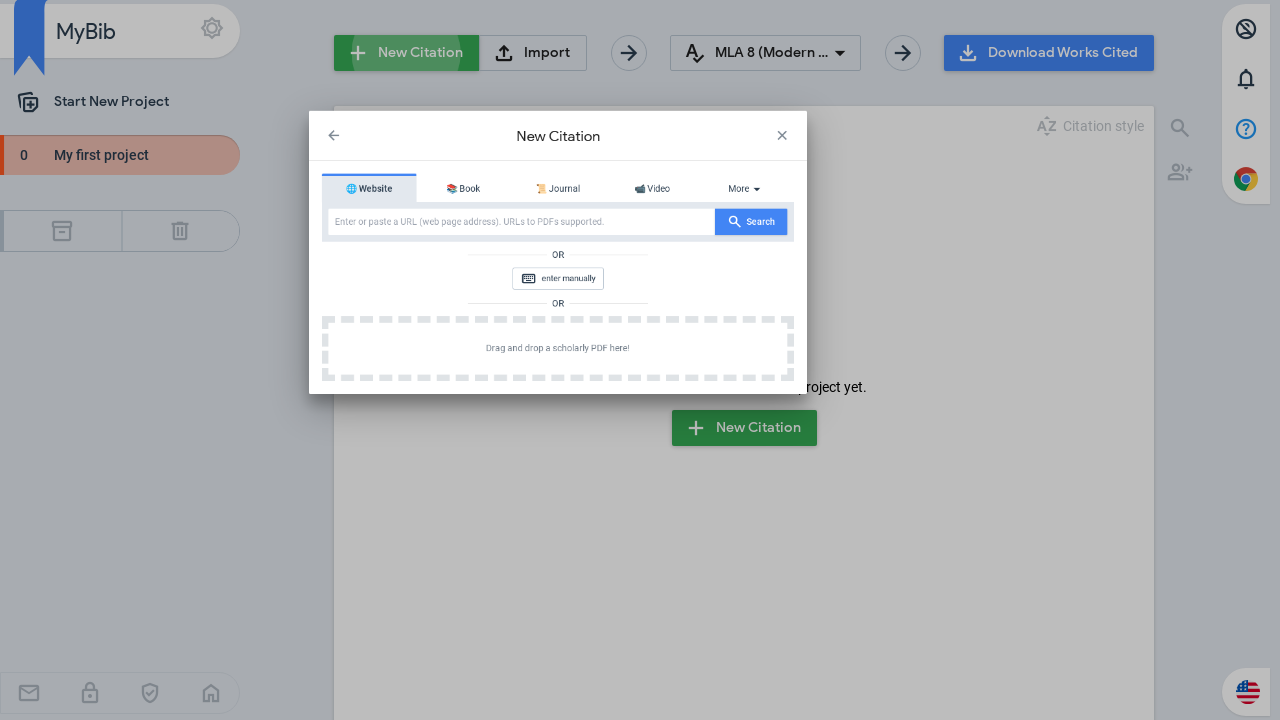

Entered Wikipedia URL in search field on .rounded-l-sm
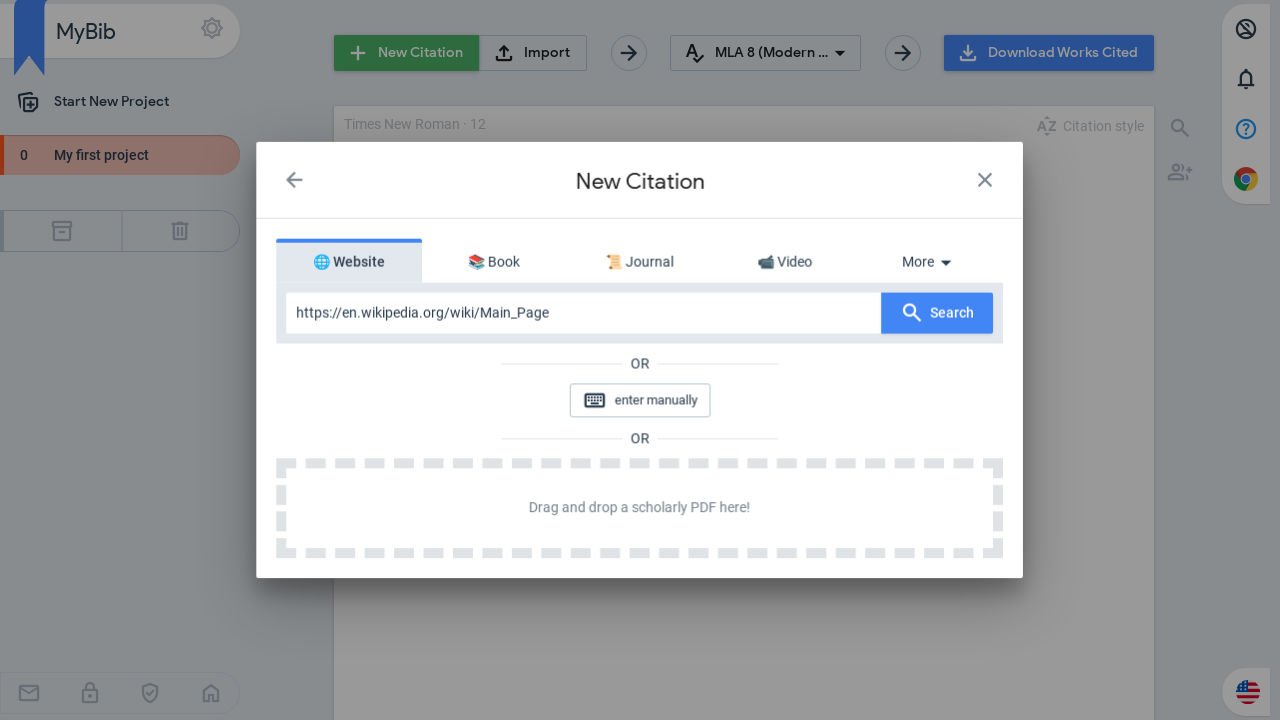

Clicked search button to find citation at (913, 313) on .material-icons >> nth=34
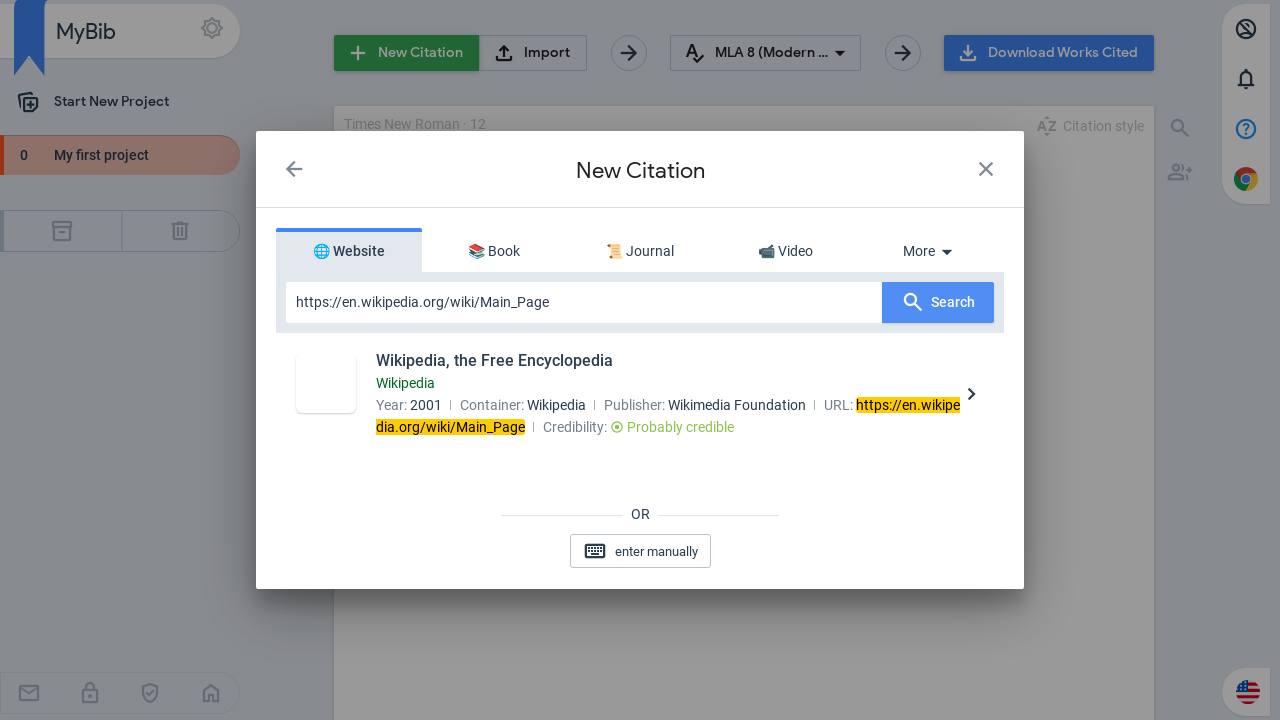

Search result appeared
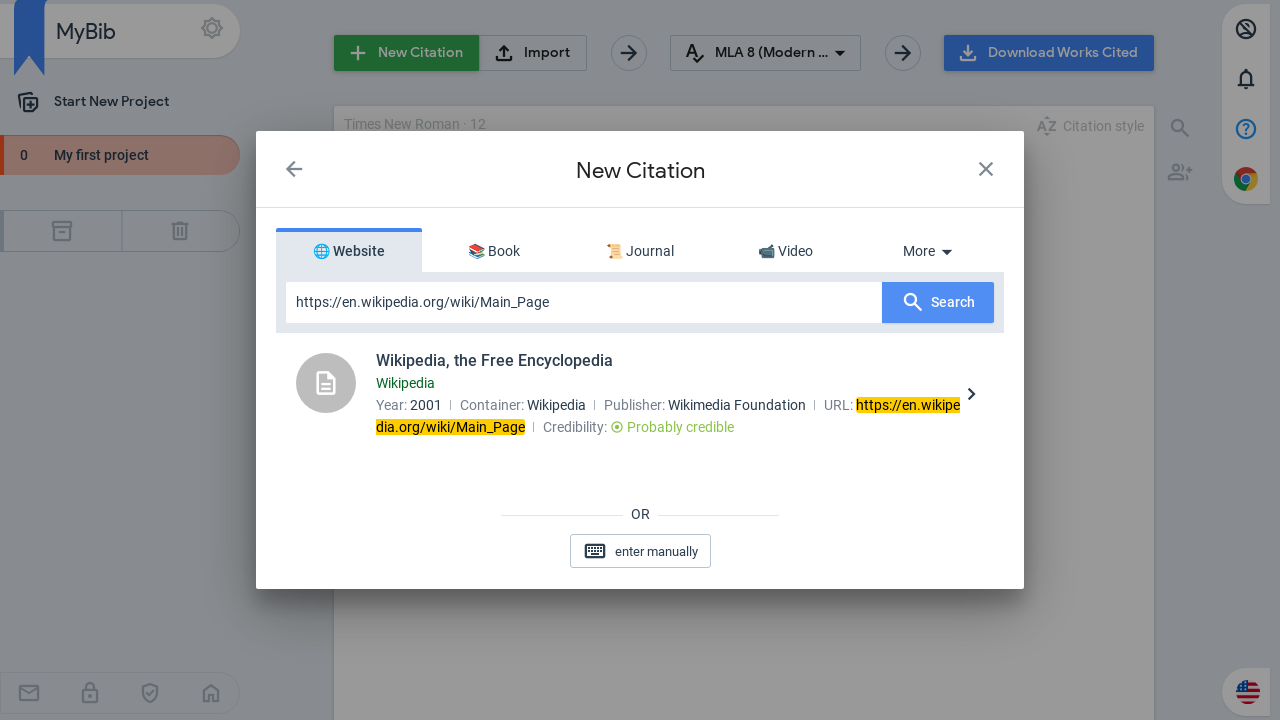

Selected search result for Wikipedia at (640, 394) on .flex.py-4.px-5.text-left.w-full
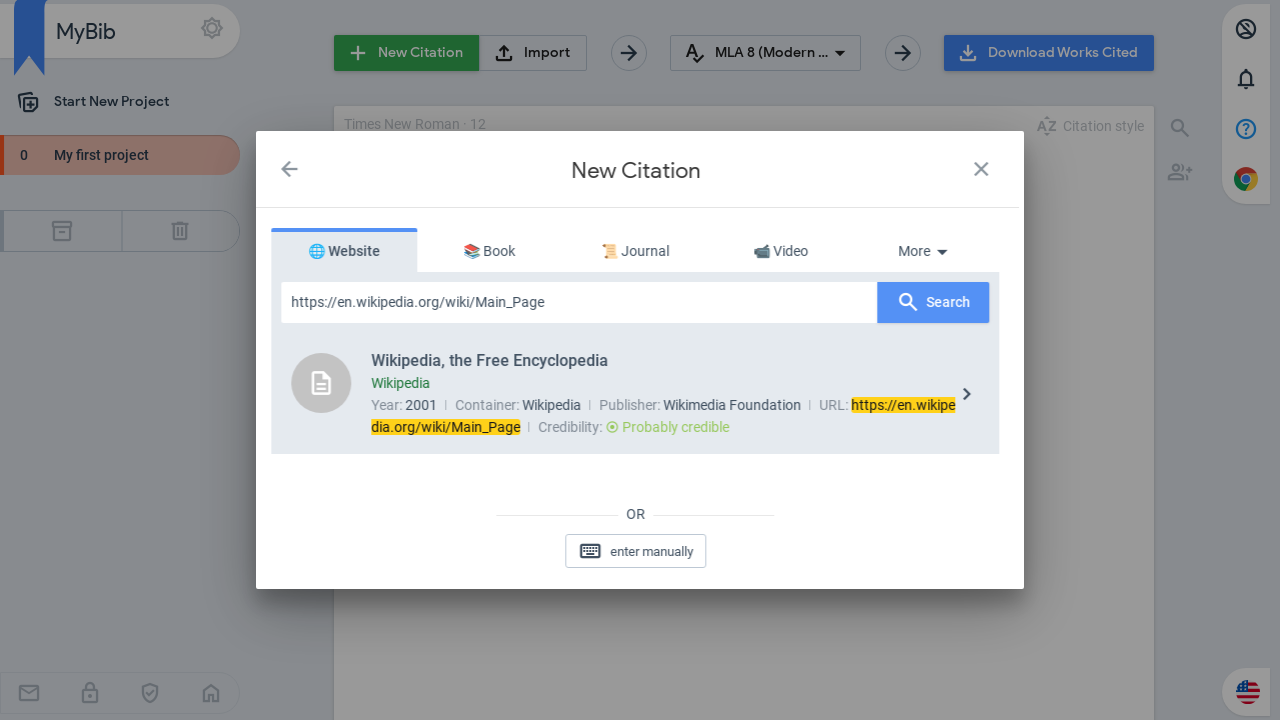

Save button became visible
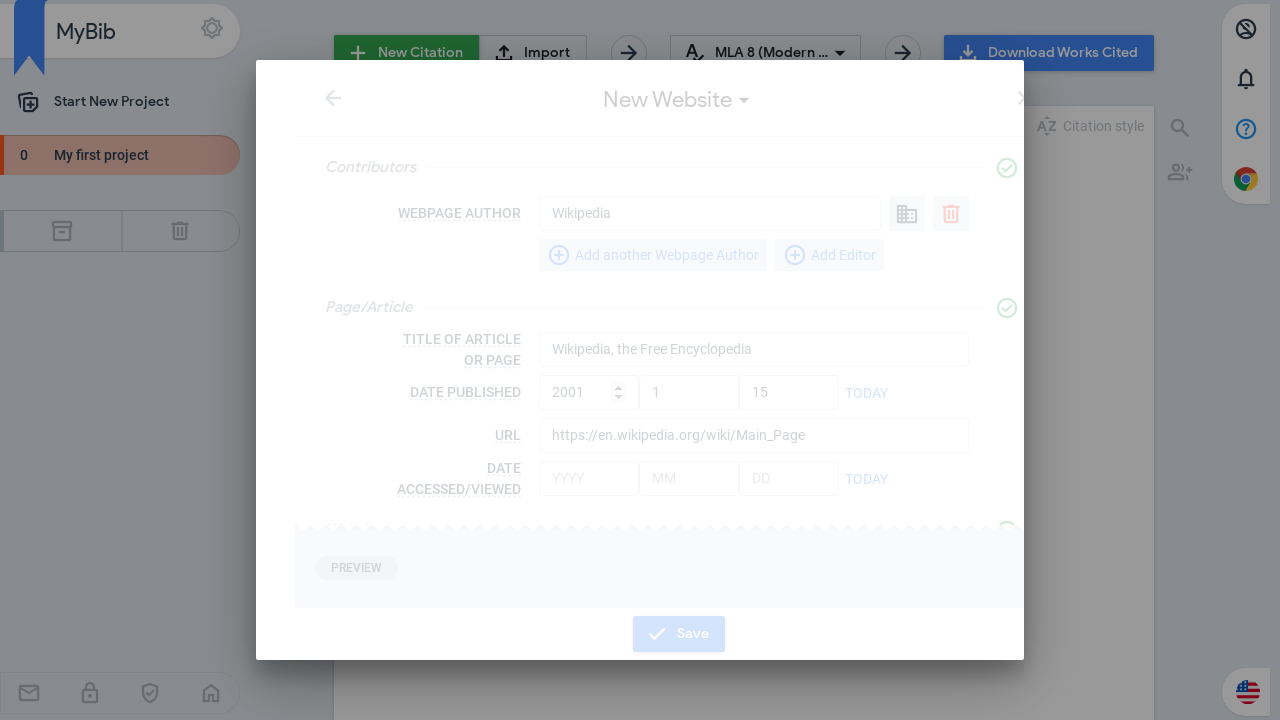

Clicked save button to save citation at (640, 634) on xpath=/html/body/div[3]/div/div/div/div[3]/button
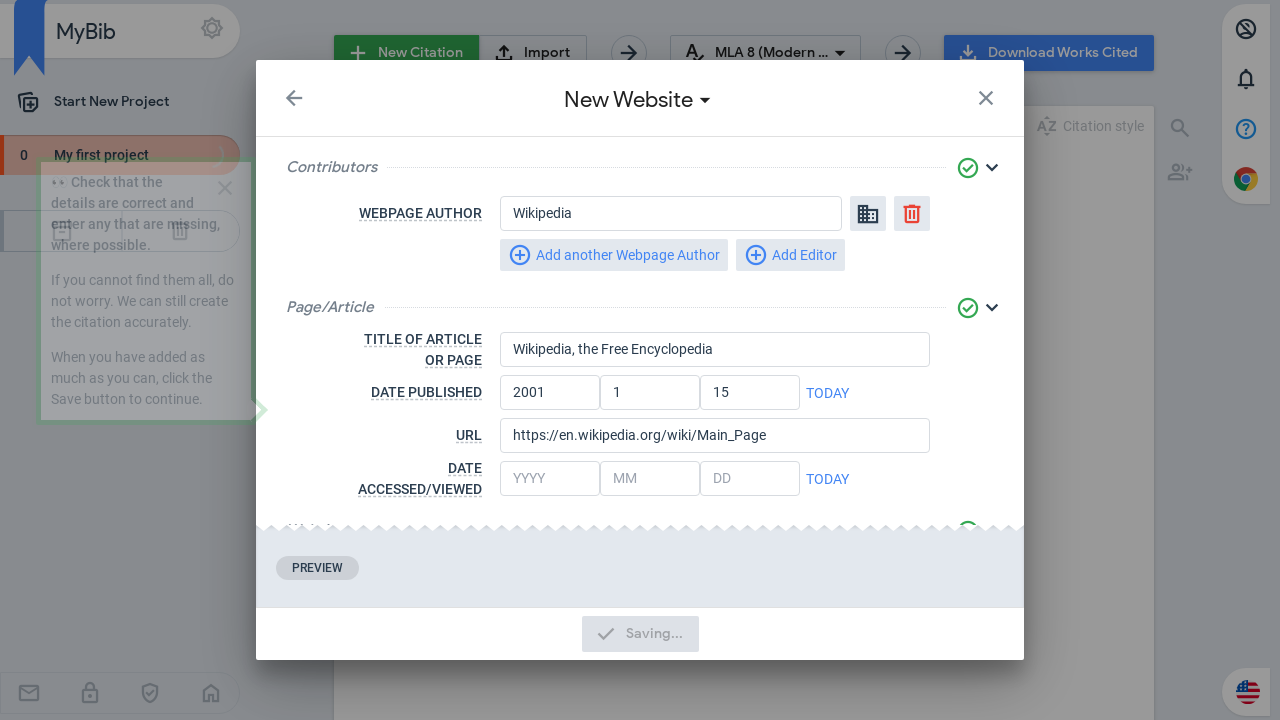

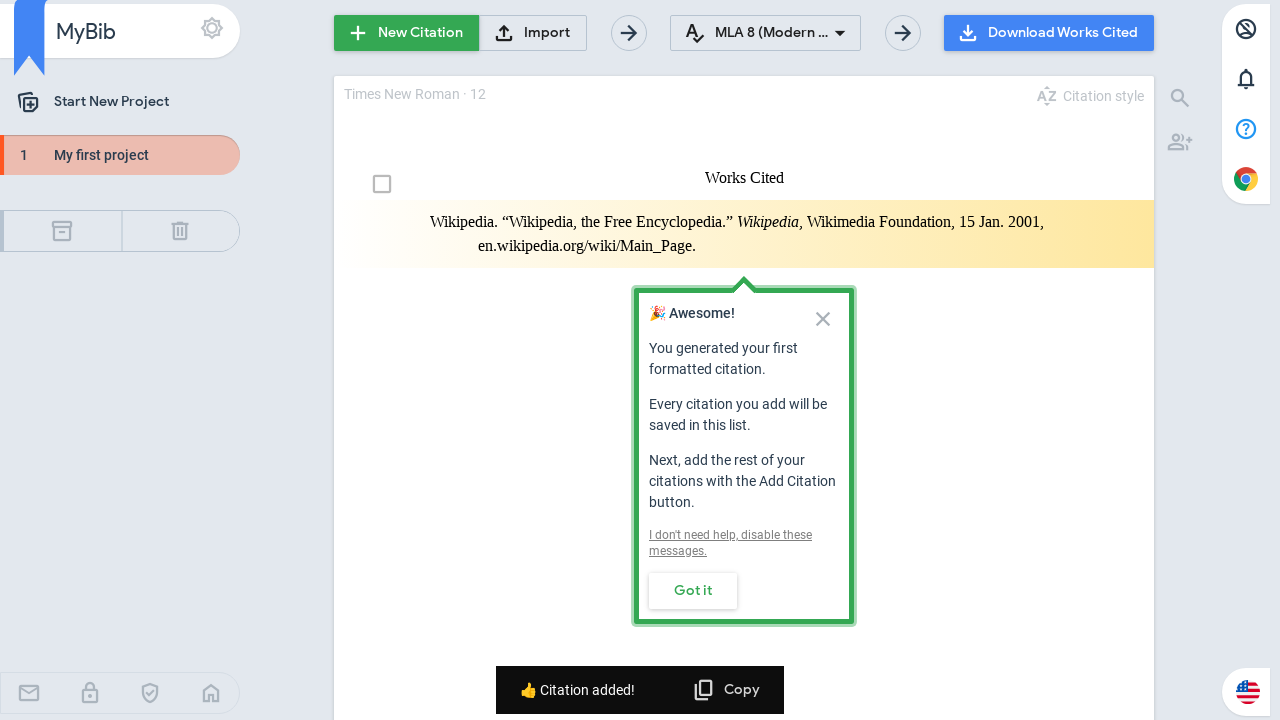